Navigates to the LetCode homepage and clicks the primary button (likely a "Get Started" or similar call-to-action button)

Starting URL: https://letcode.in/

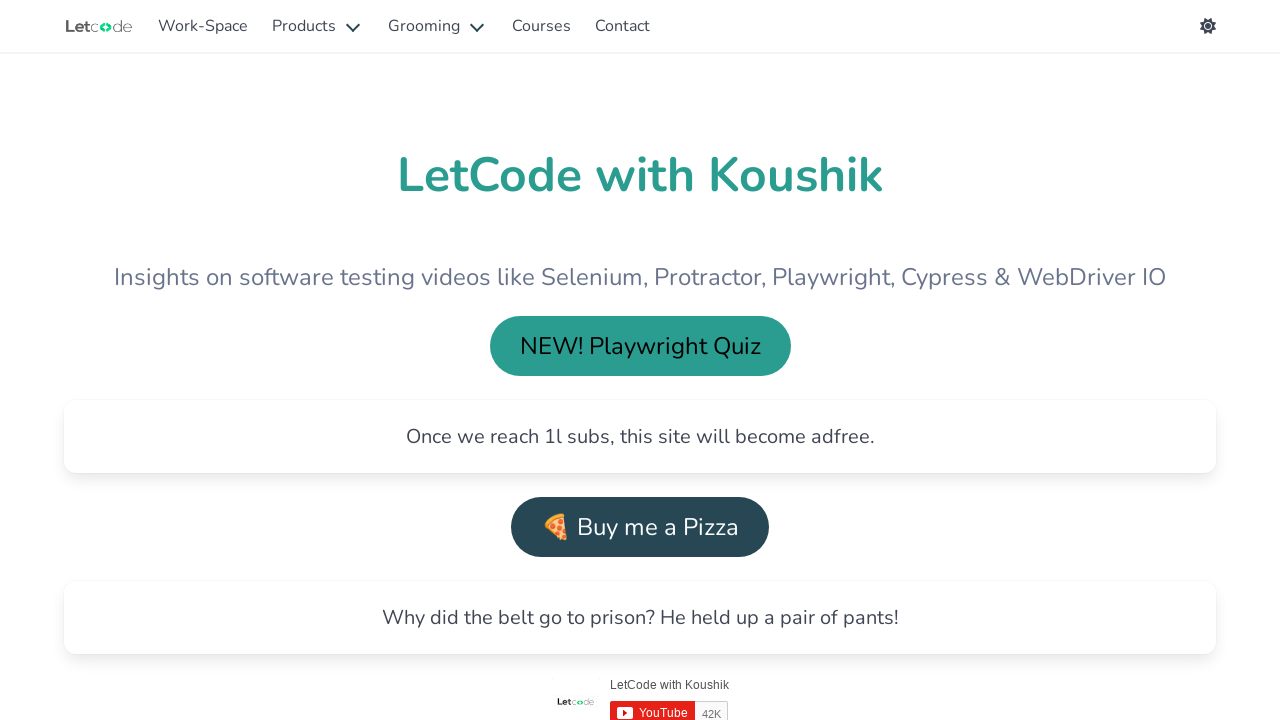

Navigated to LetCode homepage
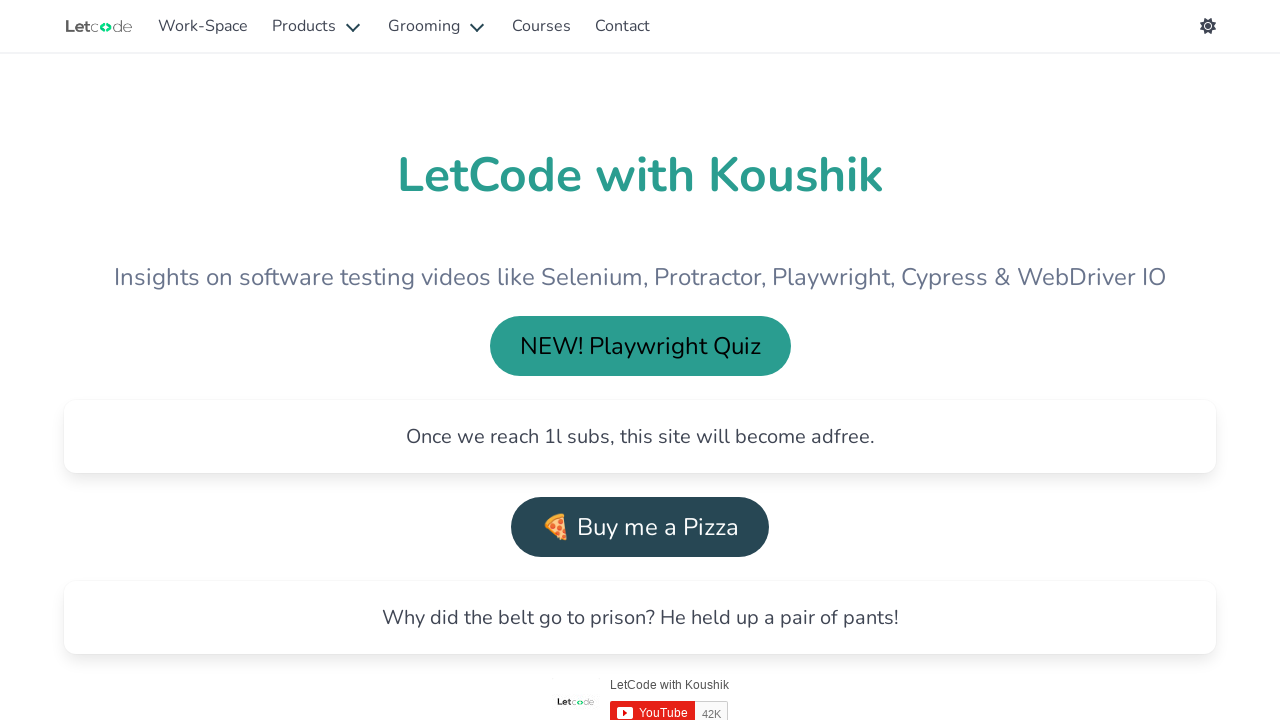

Clicked the primary call-to-action button at (640, 346) on .button.is-primary
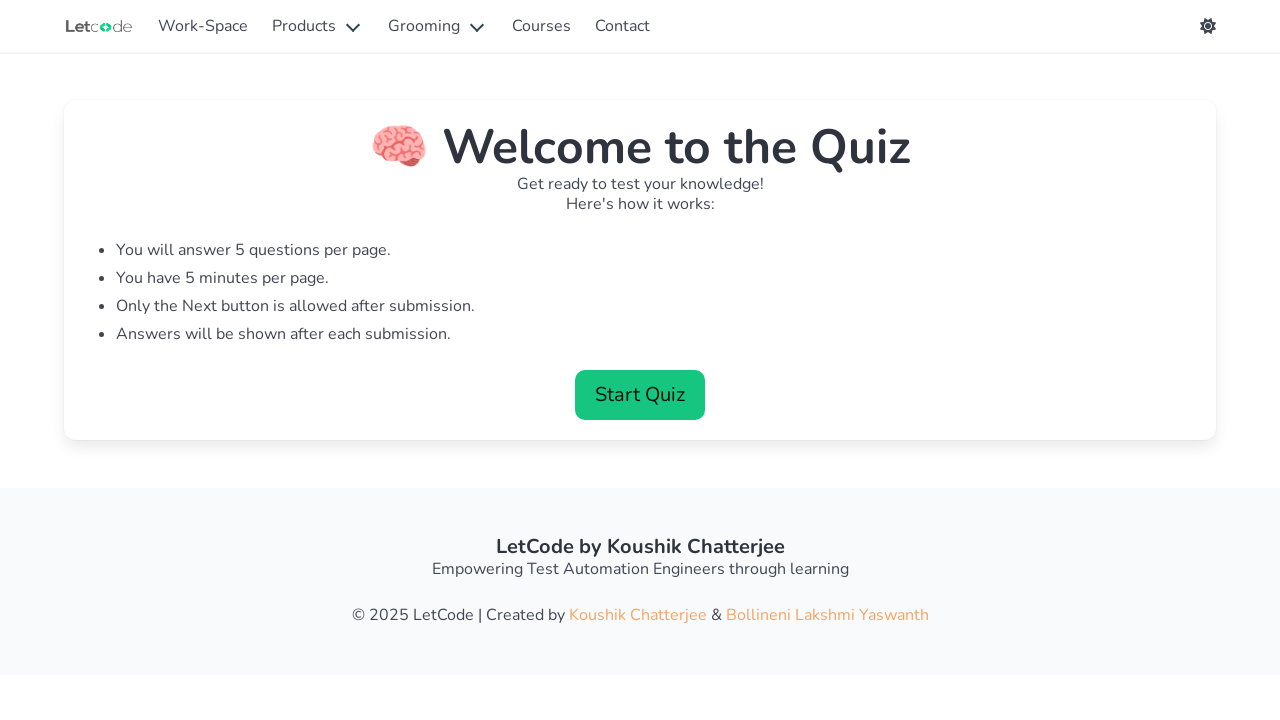

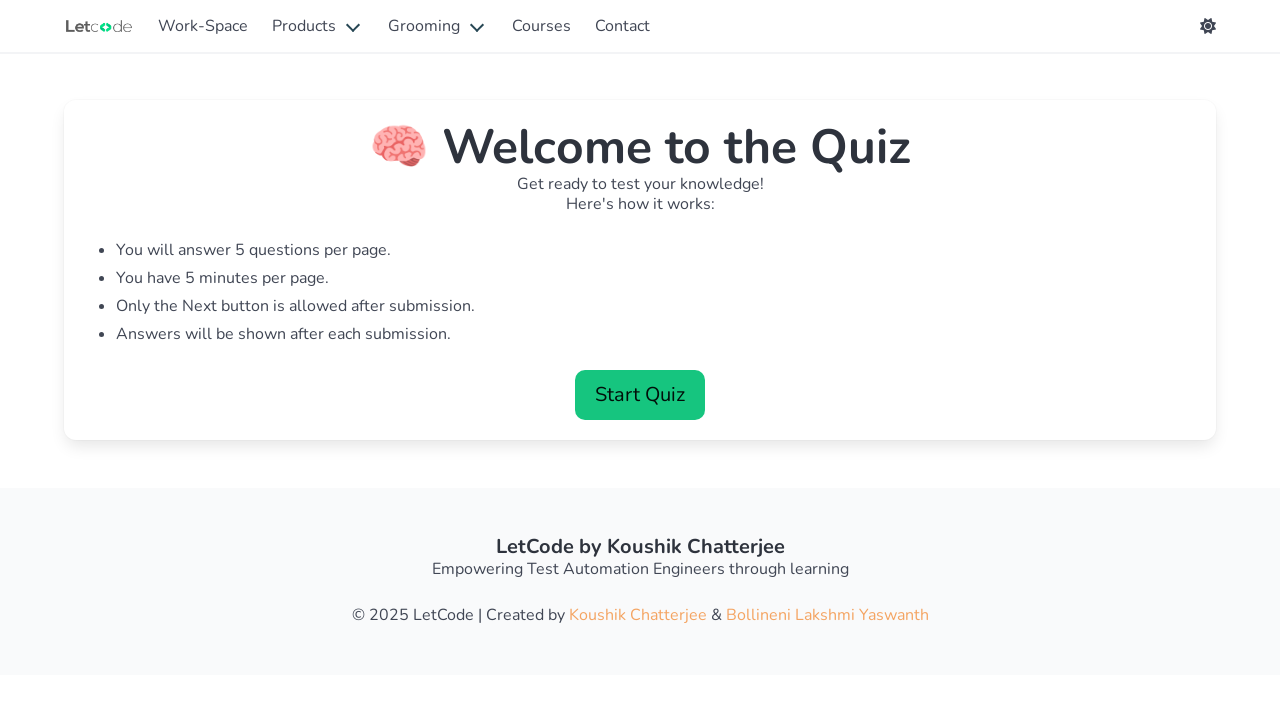